Navigates to HighRadius website and clicks on the Products navigation link

Starting URL: https://www.highradius.com/

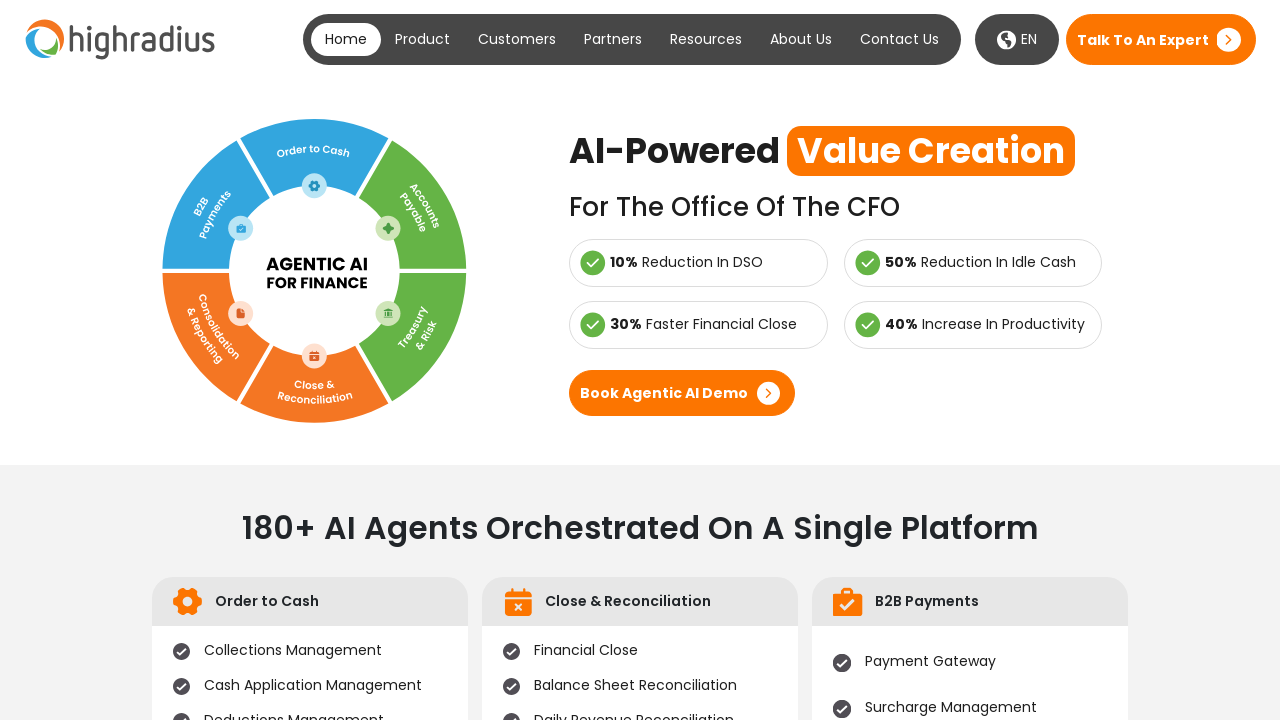

Clicked on the Products navigation link at (422, 40) on a:text('Prod')
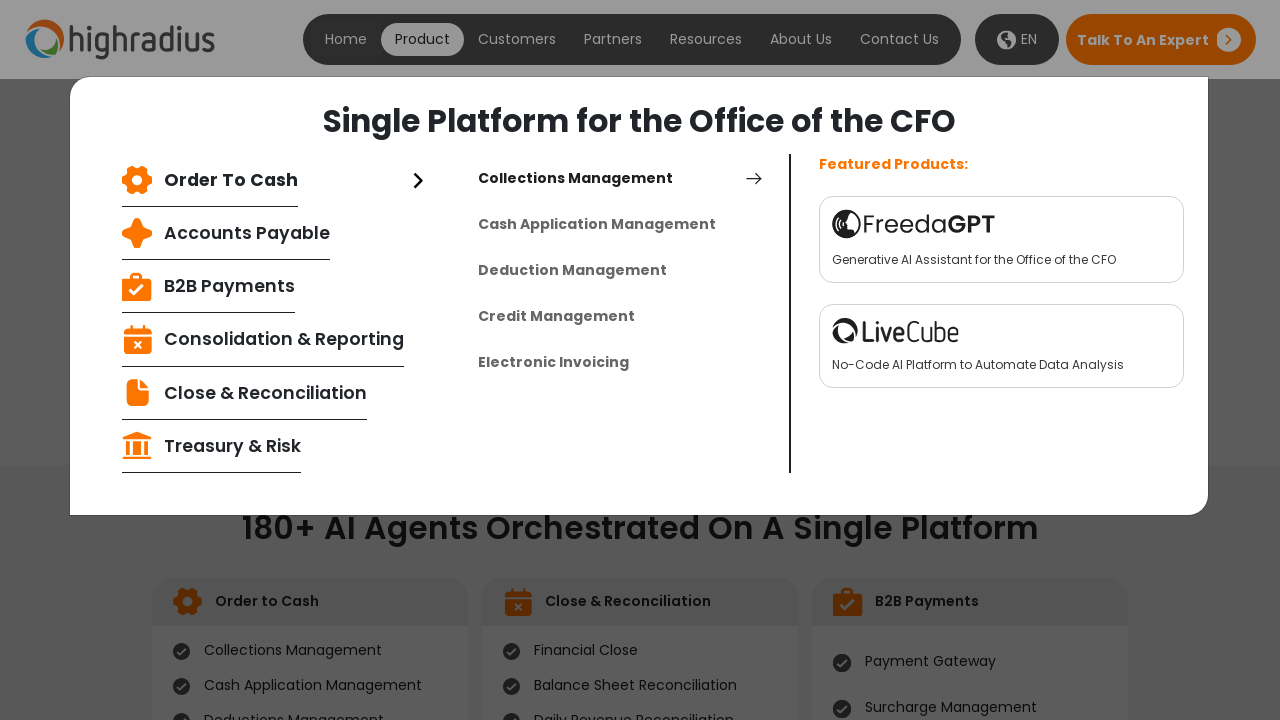

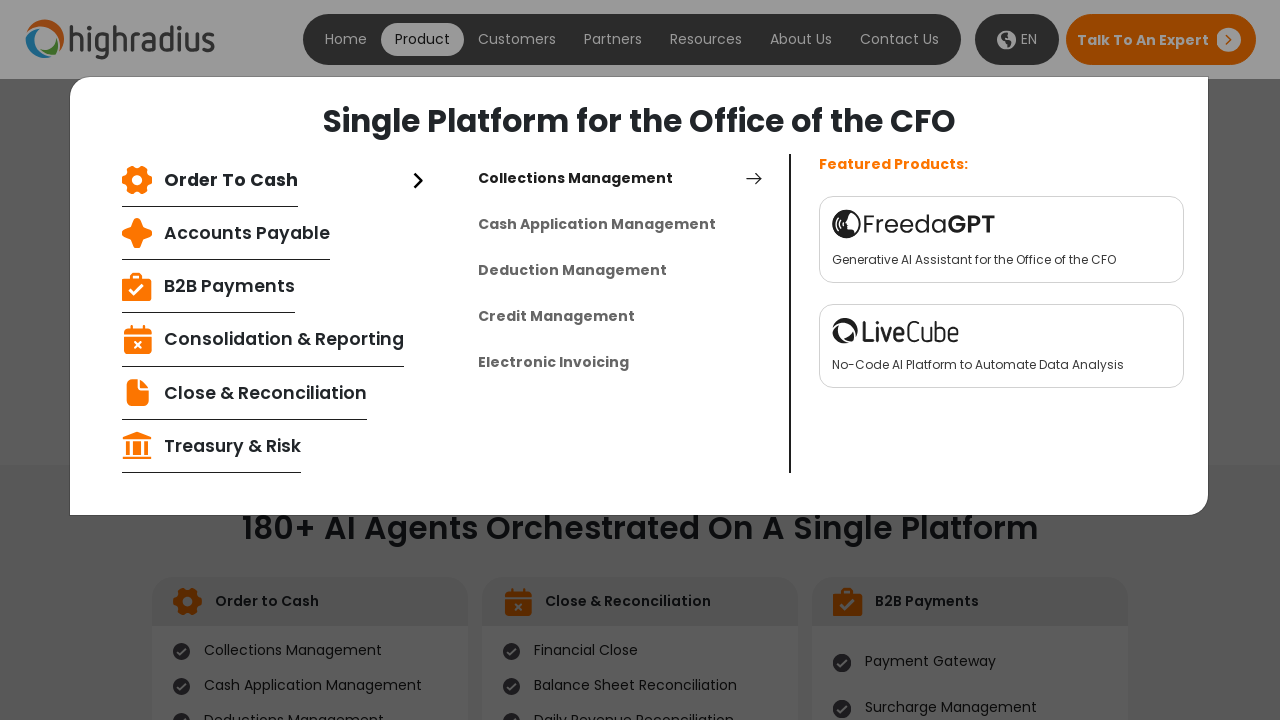